Navigates to the DemoQA droppable demo page and maximizes the browser window to verify the page loads correctly

Starting URL: https://demoqa.com/droppable/

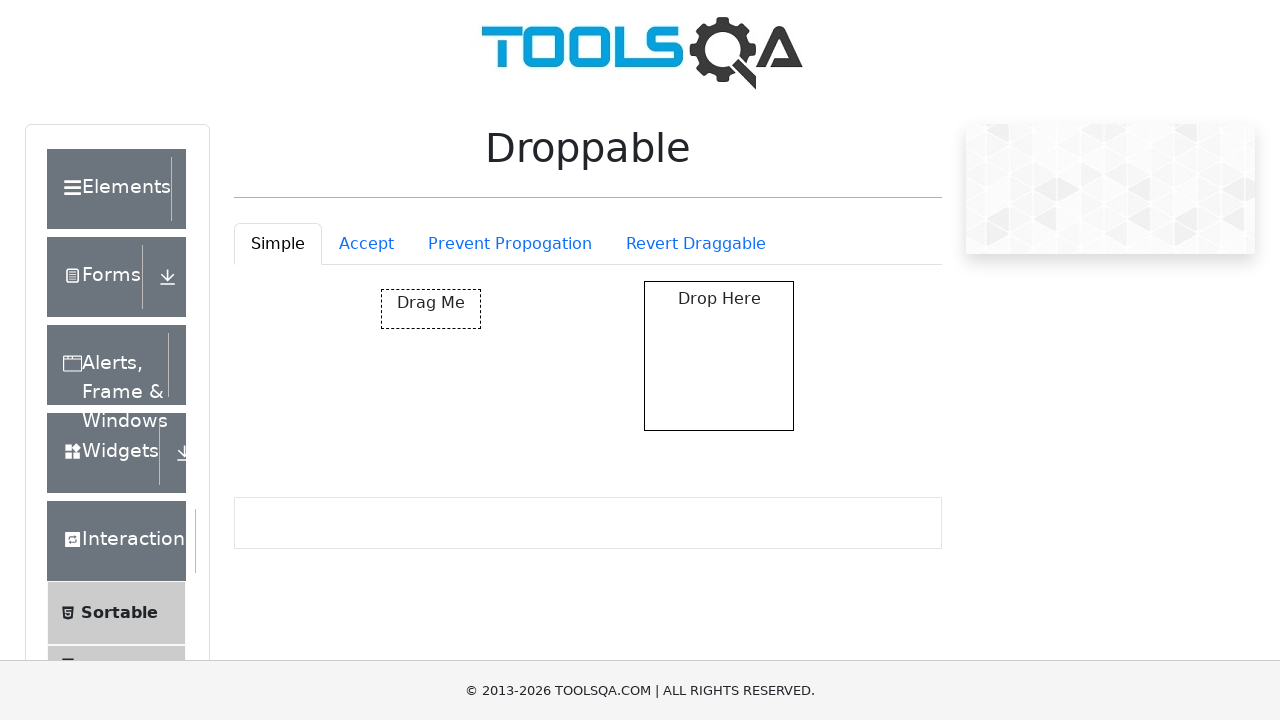

Navigated to DemoQA droppable demo page
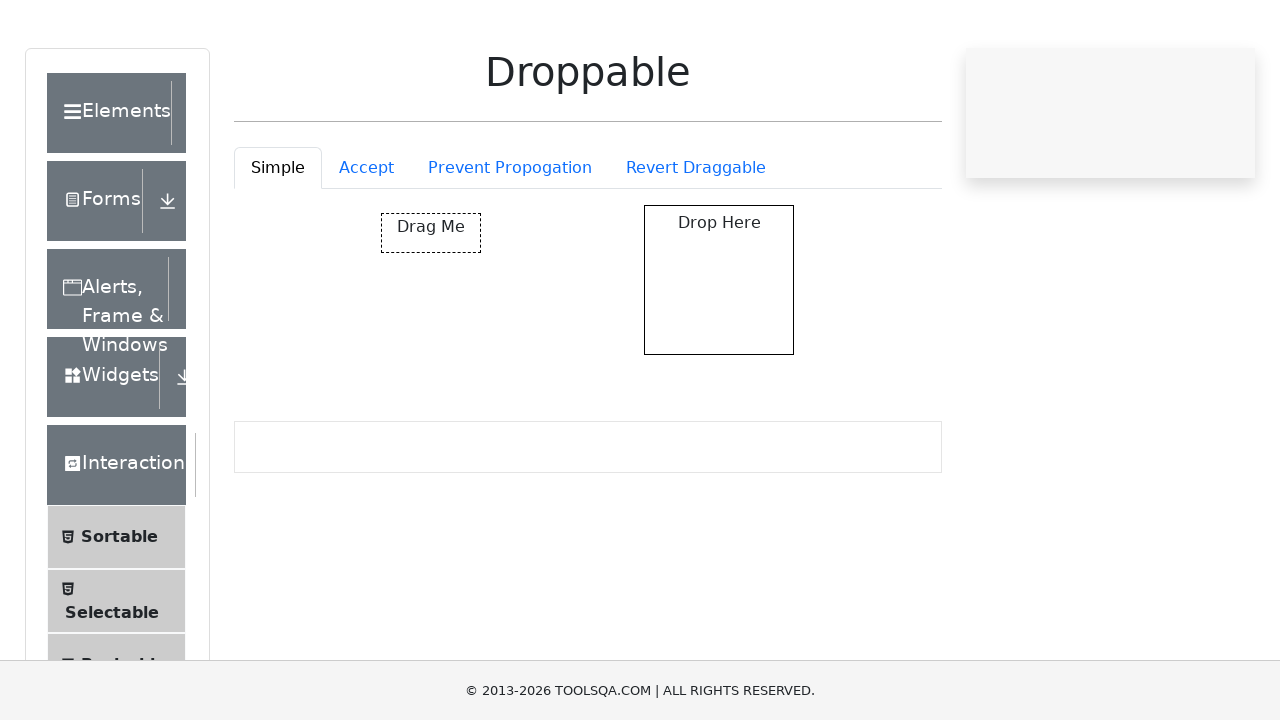

Maximized browser window to 1920x1080
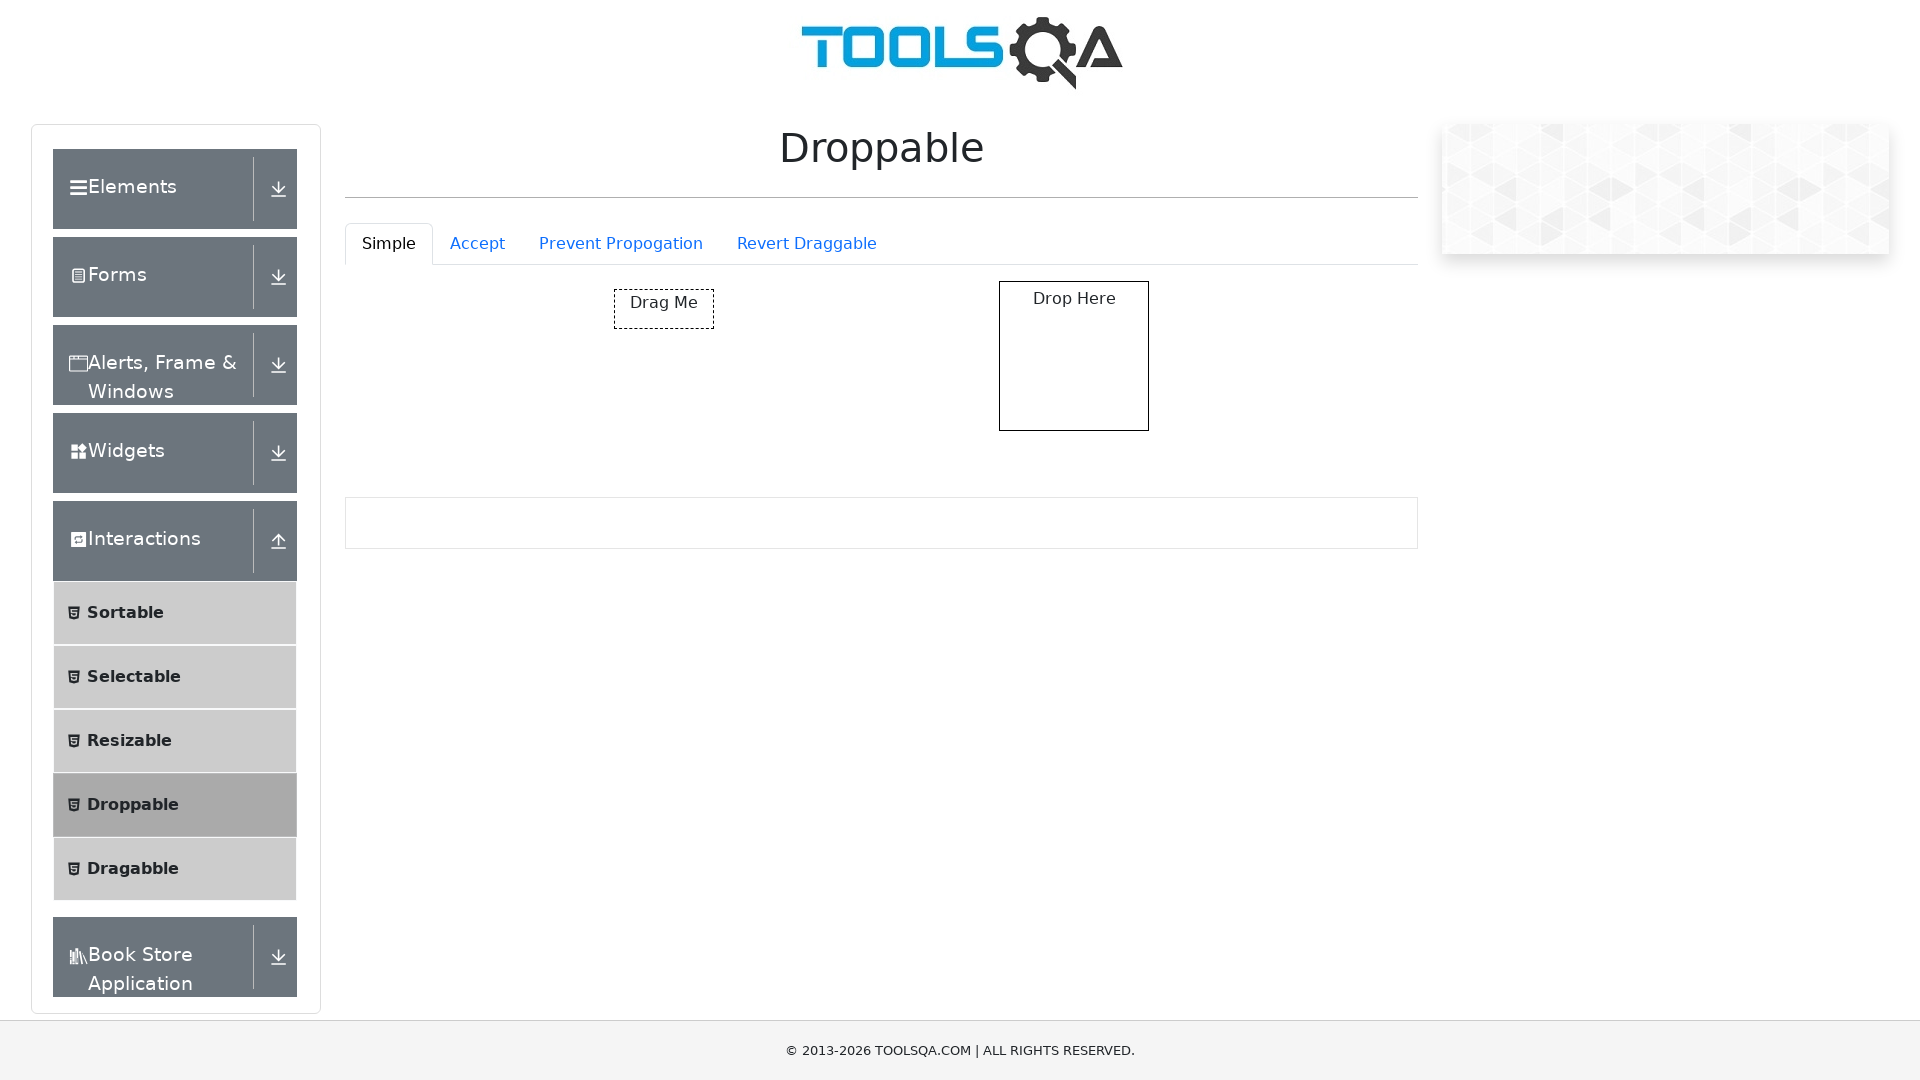

Droppable element loaded and is visible on the page
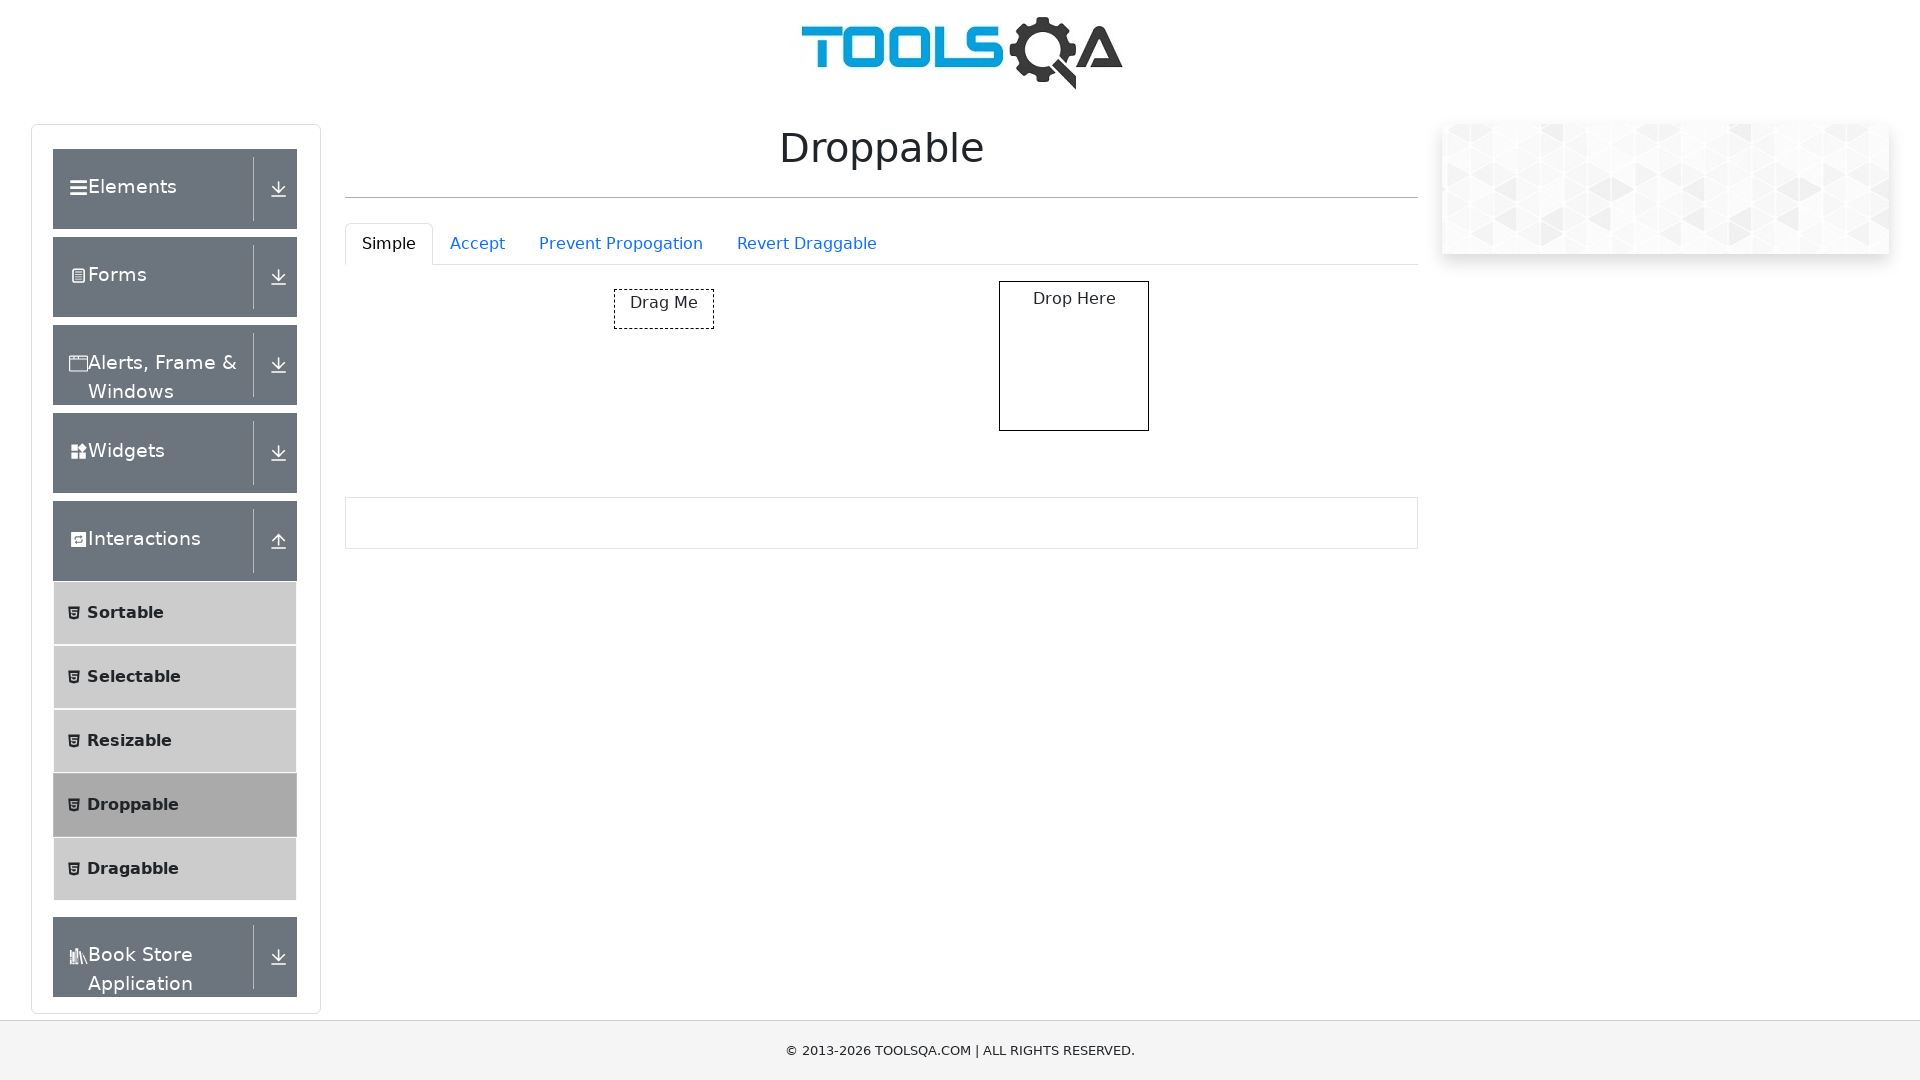

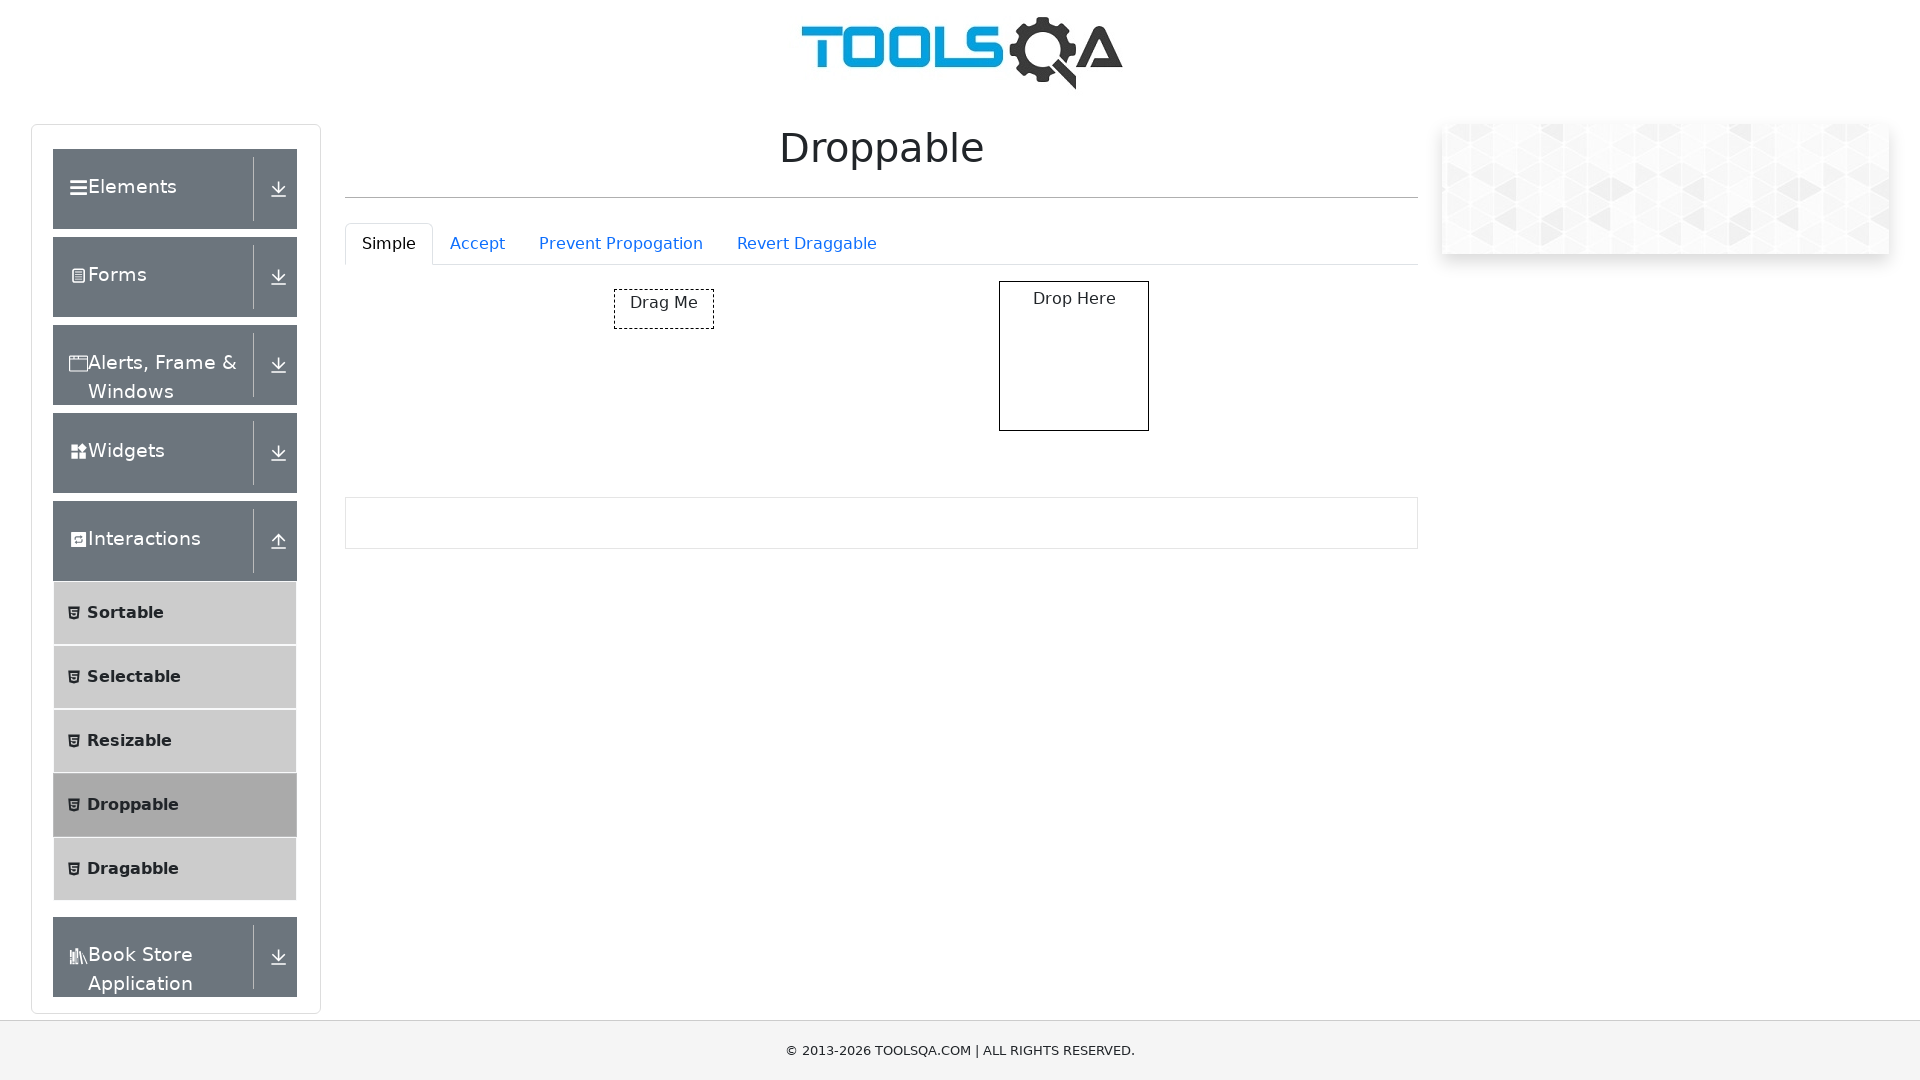